Navigates to multiple solar power plant monitoring pages on Solarz platform and clicks on UI toggle/filter buttons to refresh or update the displayed data for each plant.

Starting URL: https://app.solarz.com.br/shareable/generation/day?usinaId=578496&day=2024-01-15&unitePortals=true

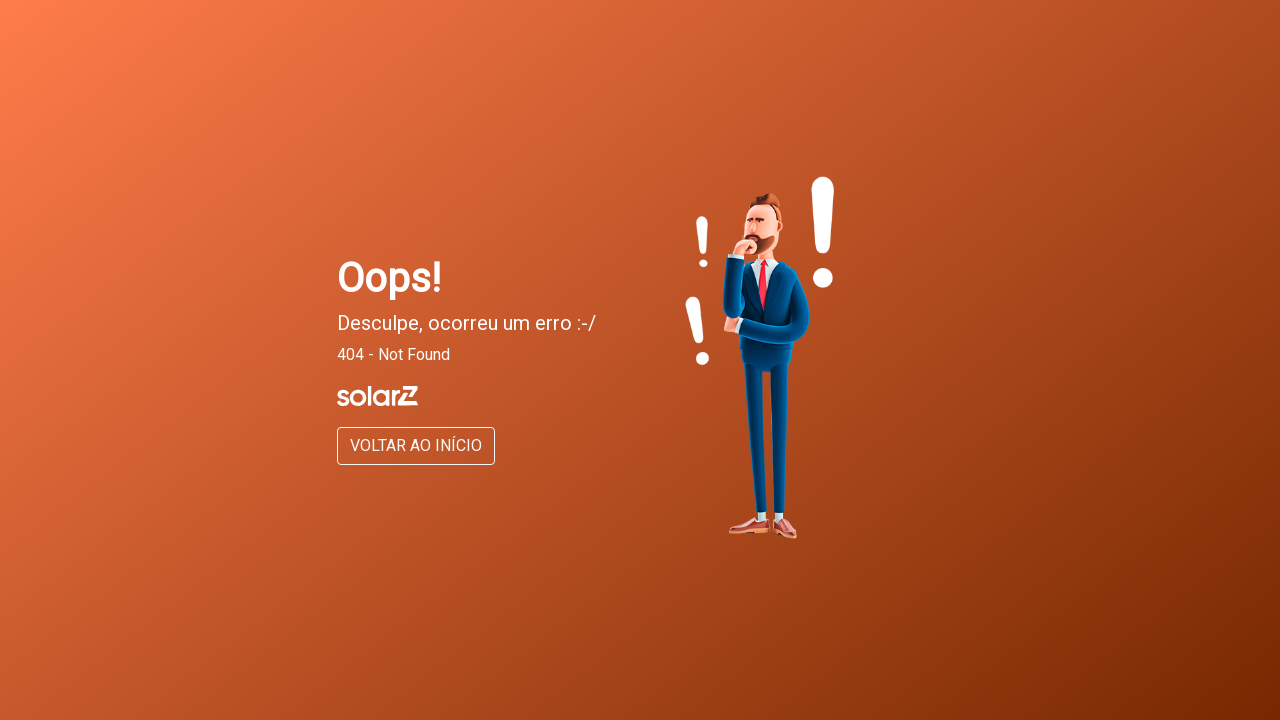

Navigated to ULT 1 (first solar plant) generation day page
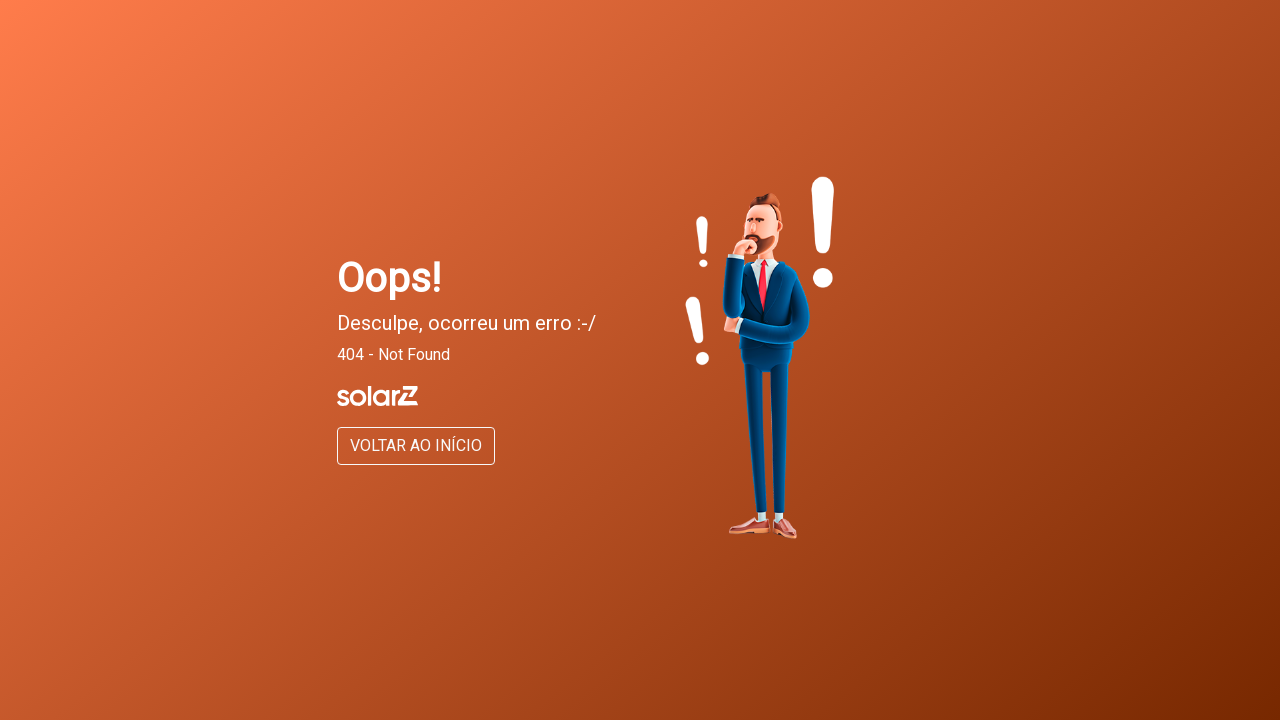

Navigated to ULT 1 monitoring page
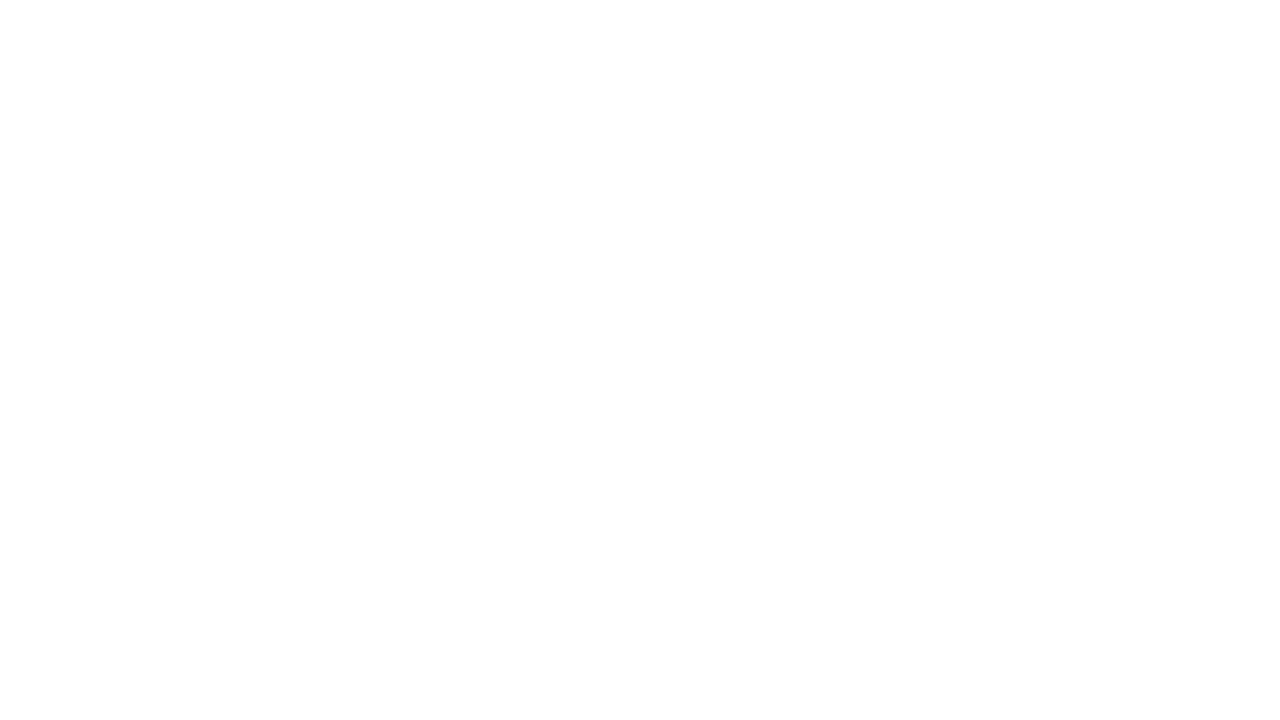

Waited 5 seconds for ULT 1 page to load
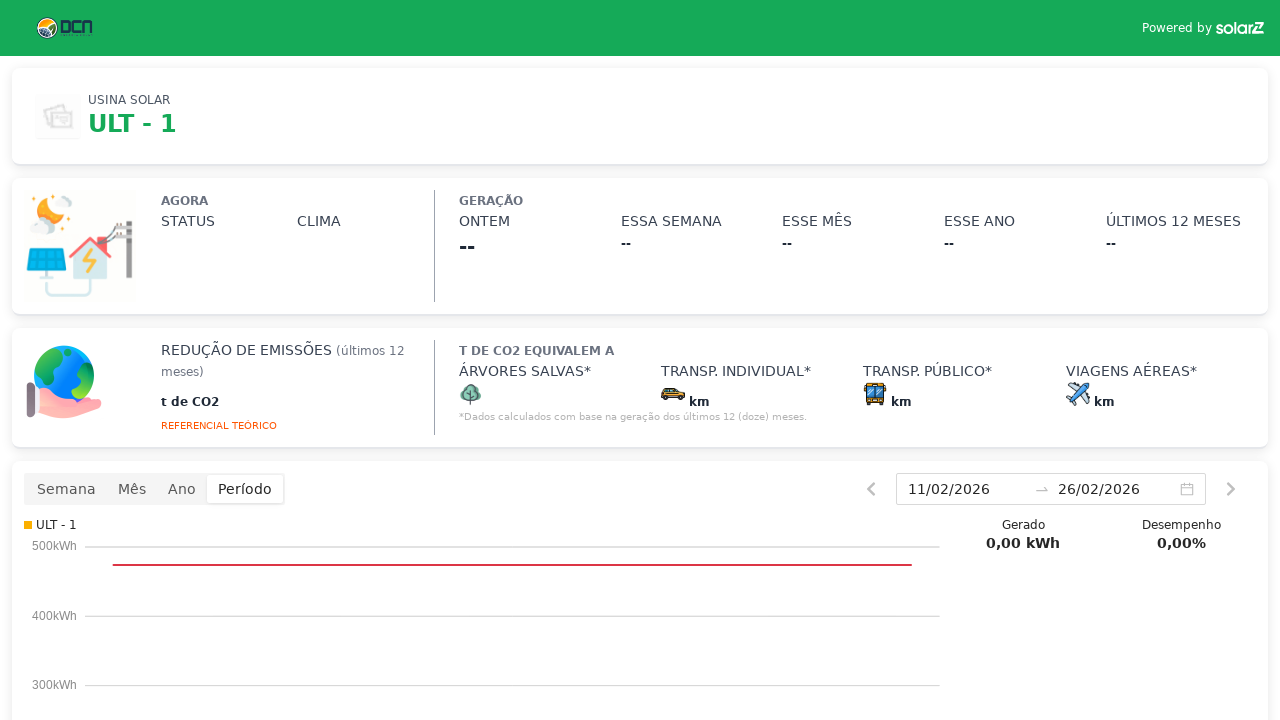

Clicked toggle/filter button on ULT 1 to refresh data at (66, 489) on xpath=//*[@id='__next']/div/div/div/div/div[2]/div/div/div[2]/div/div[4]/div[1]/
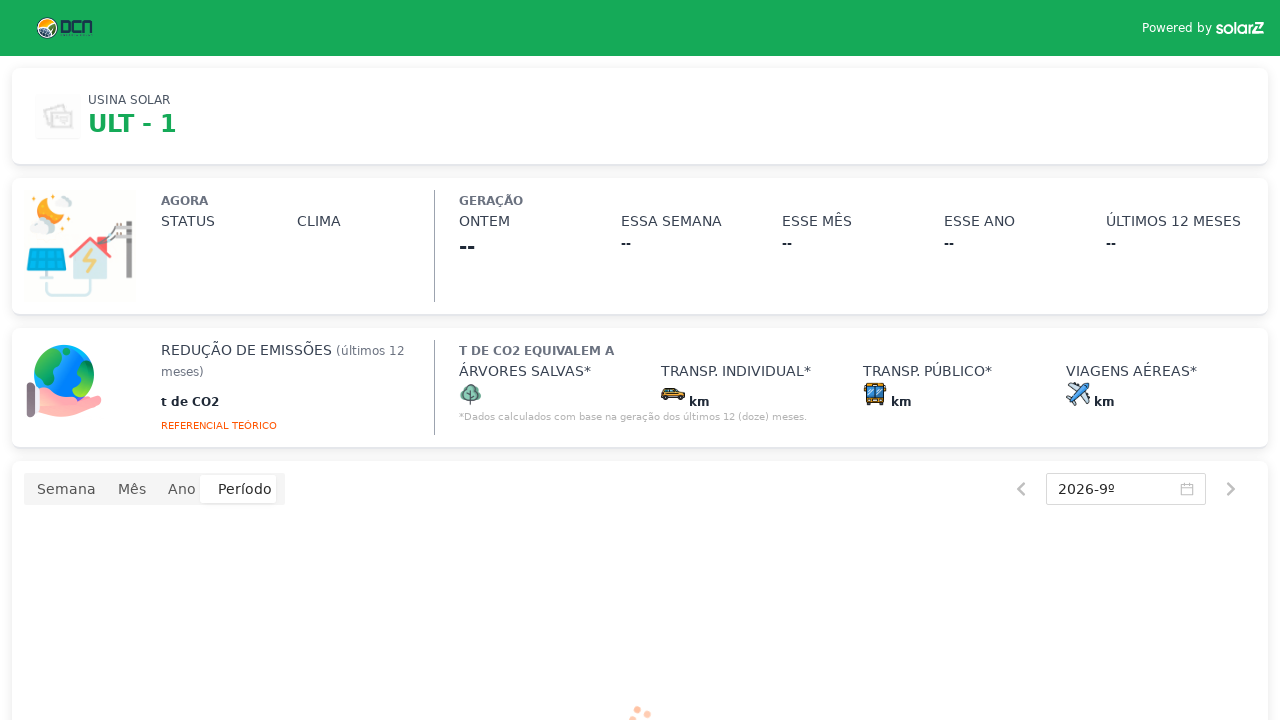

Navigated to ULT 3 (second solar plant) generation day page
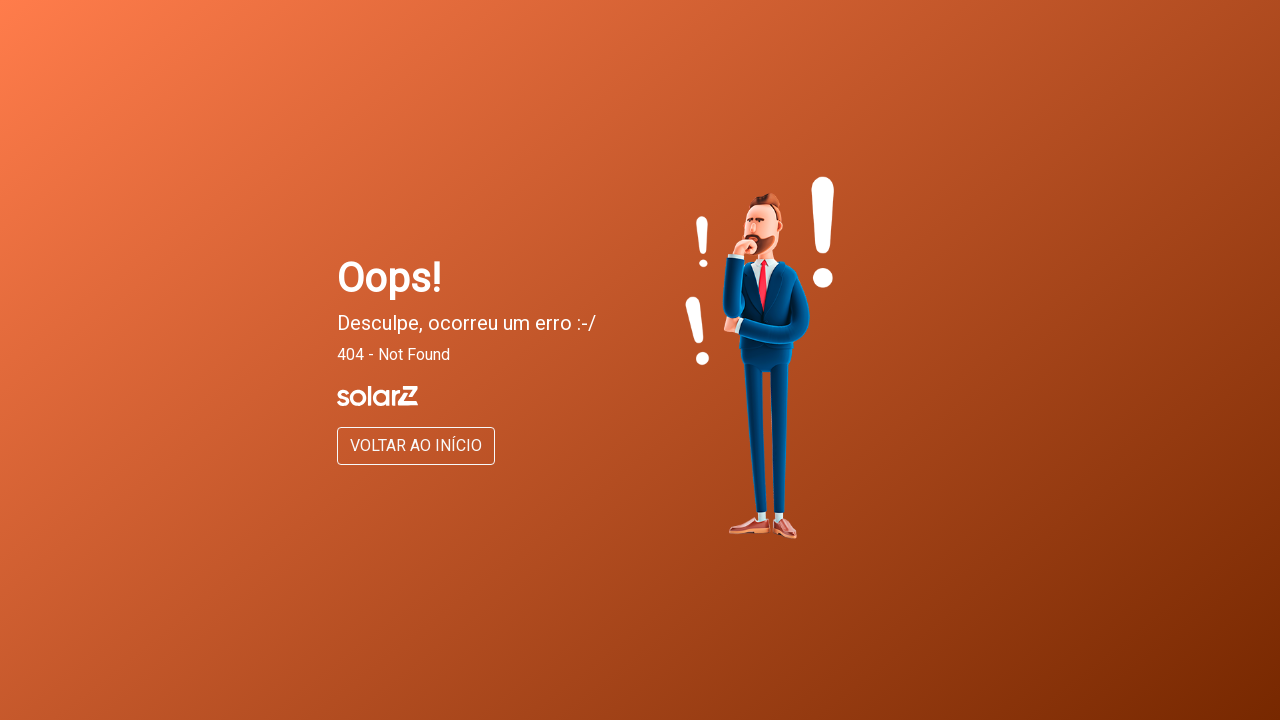

Navigated to ULT 3 monitoring page
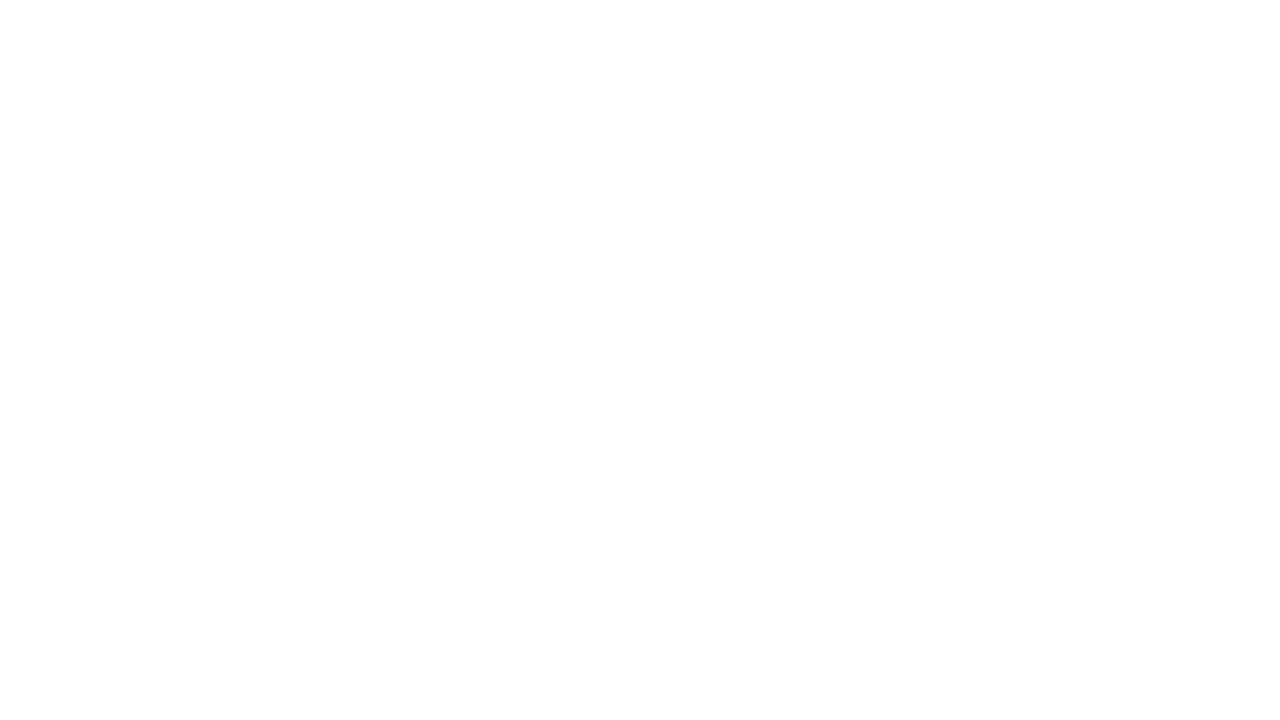

Waited 5 seconds for ULT 3 page to load
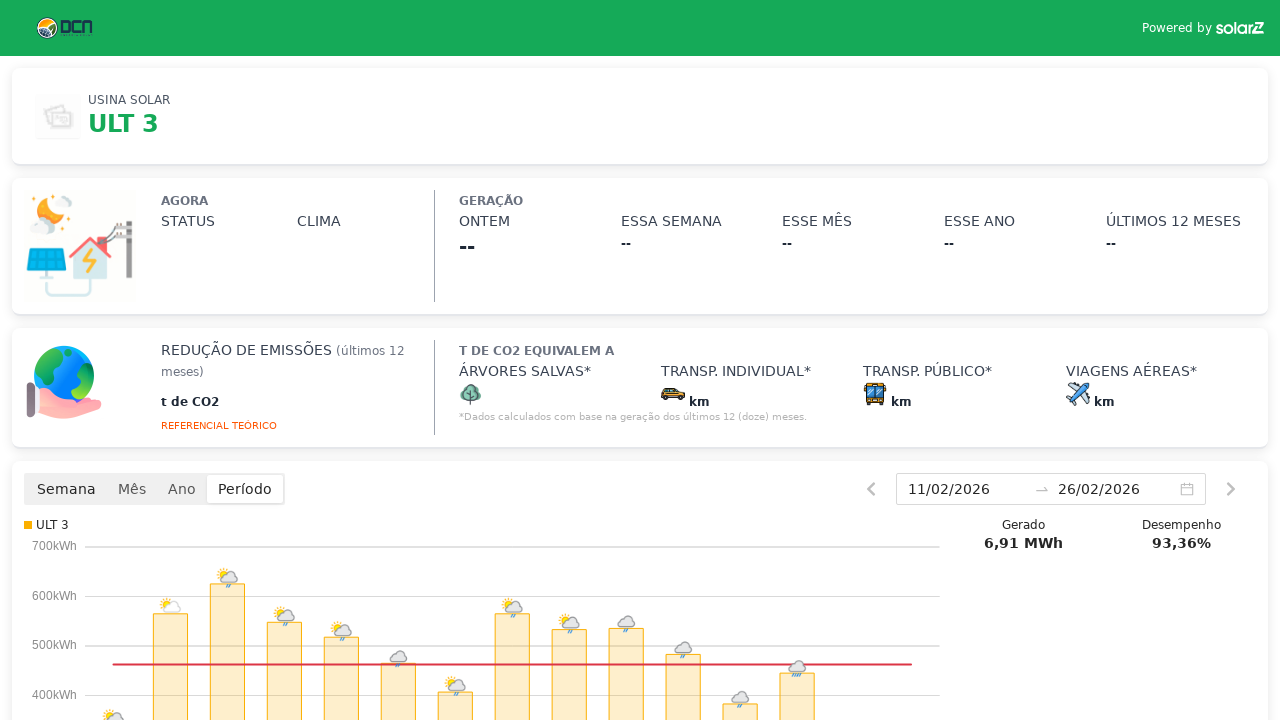

Clicked toggle/filter button on ULT 3 to refresh data at (66, 489) on xpath=//*[@id='__next']/div/div/div/div/div[2]/div/div/div[2]/div/div[4]/div[1]/
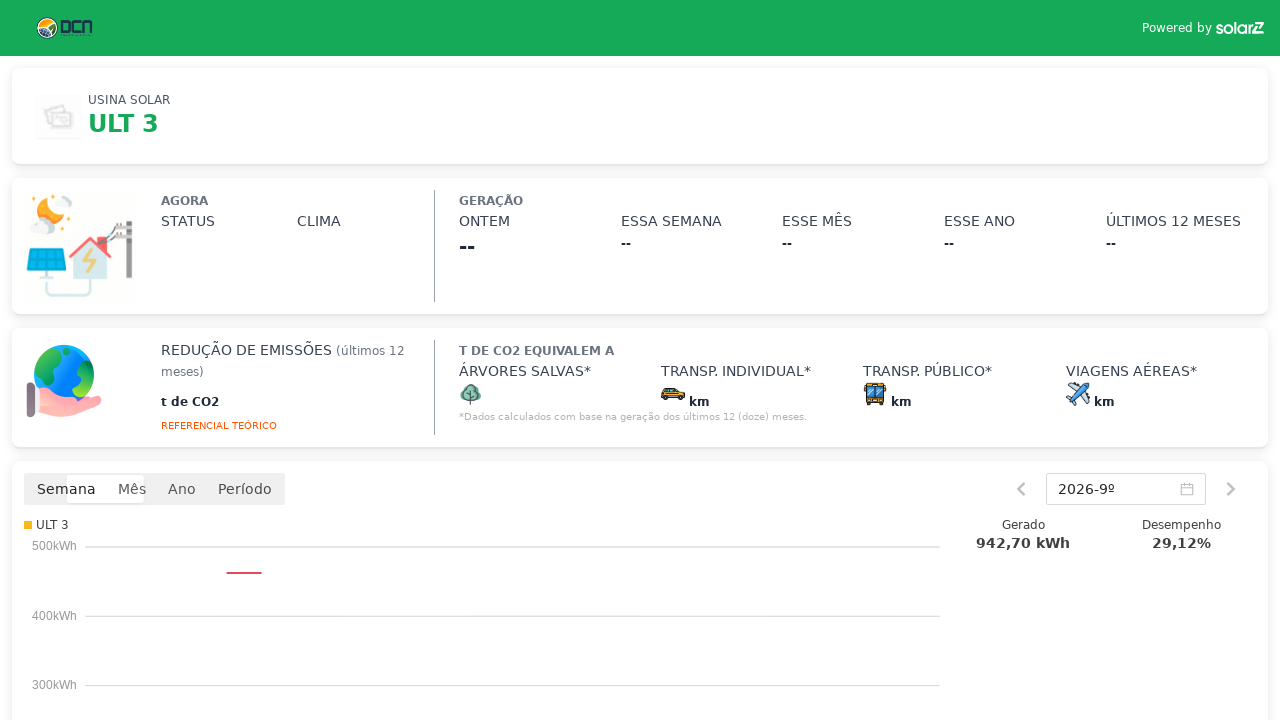

Waited 5 seconds after toggling ULT 3
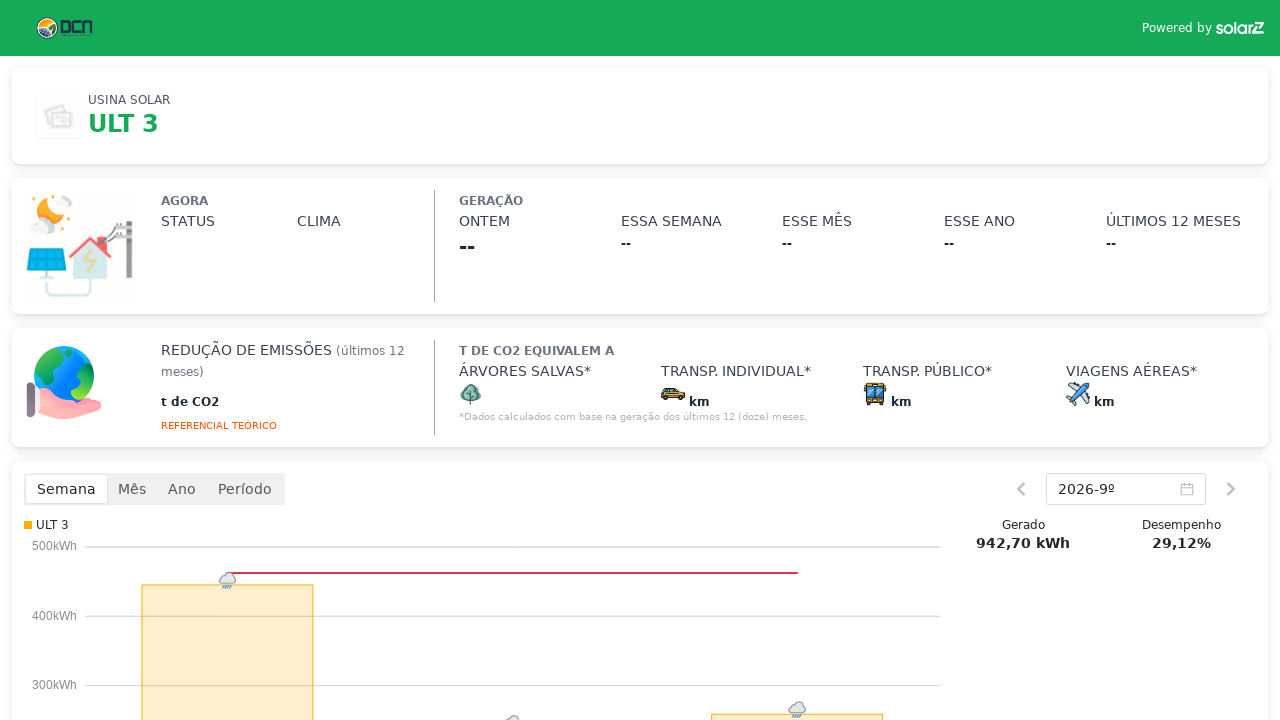

Navigated to ULT 4 (third solar plant) generation day page
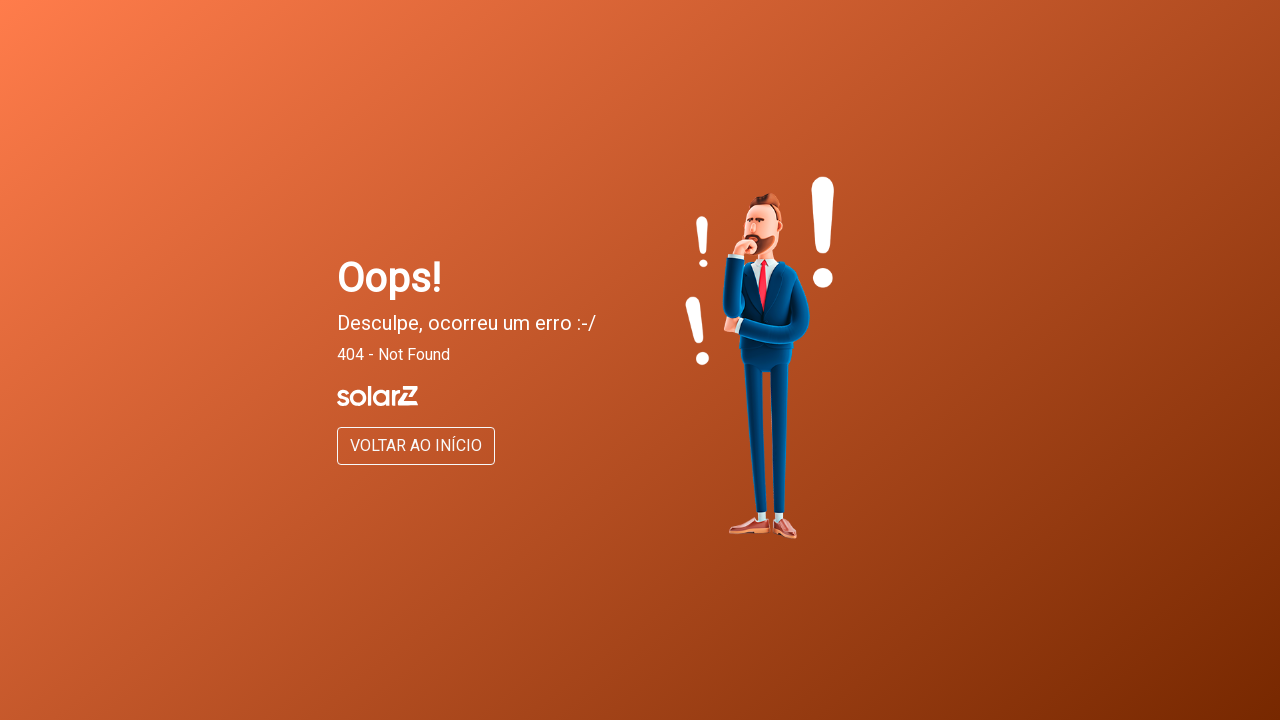

Navigated to ULT 4 monitoring page
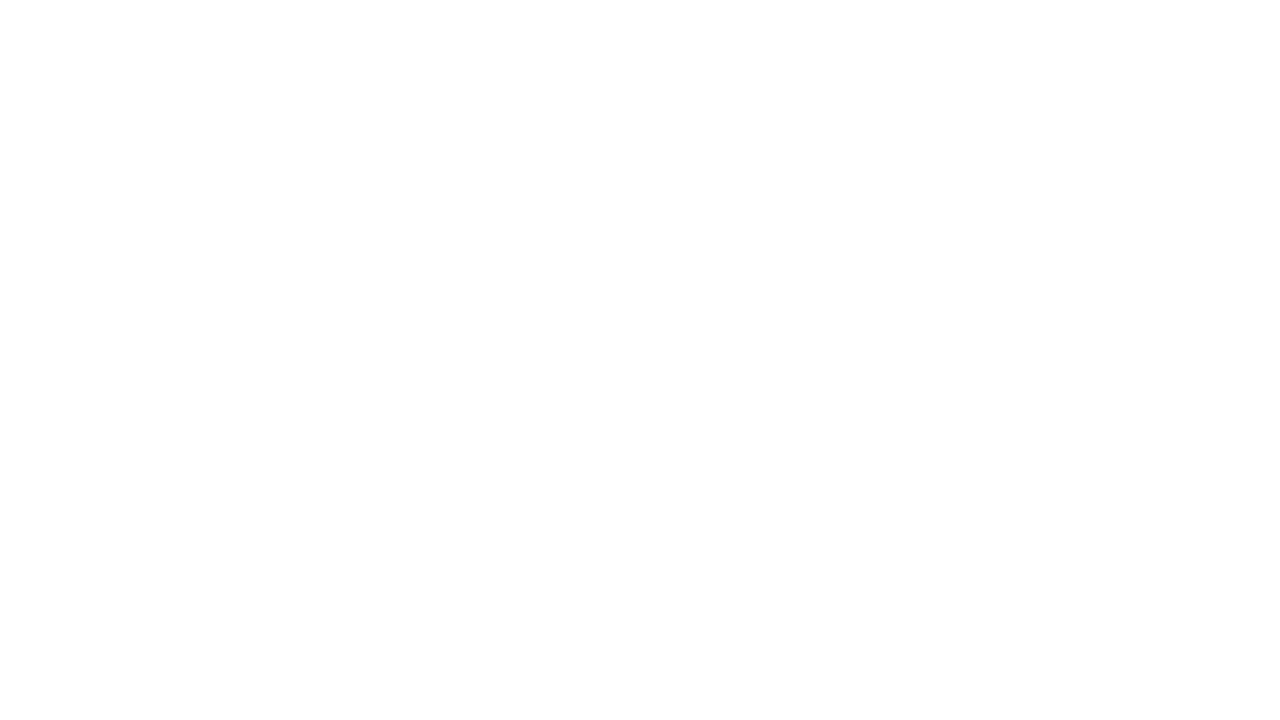

Waited 5 seconds for ULT 4 page to load
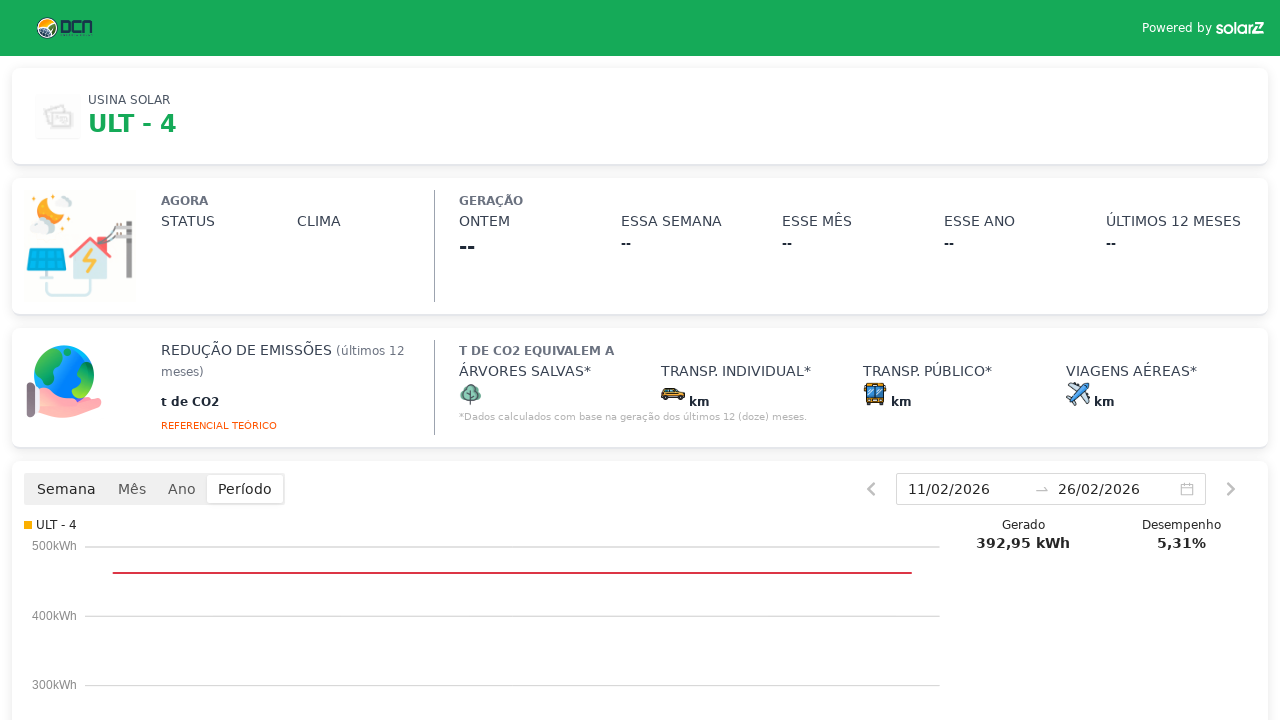

Clicked toggle/filter button on ULT 4 to refresh data at (66, 489) on xpath=//*[@id='__next']/div/div/div/div/div[2]/div/div/div[2]/div/div[4]/div[1]/
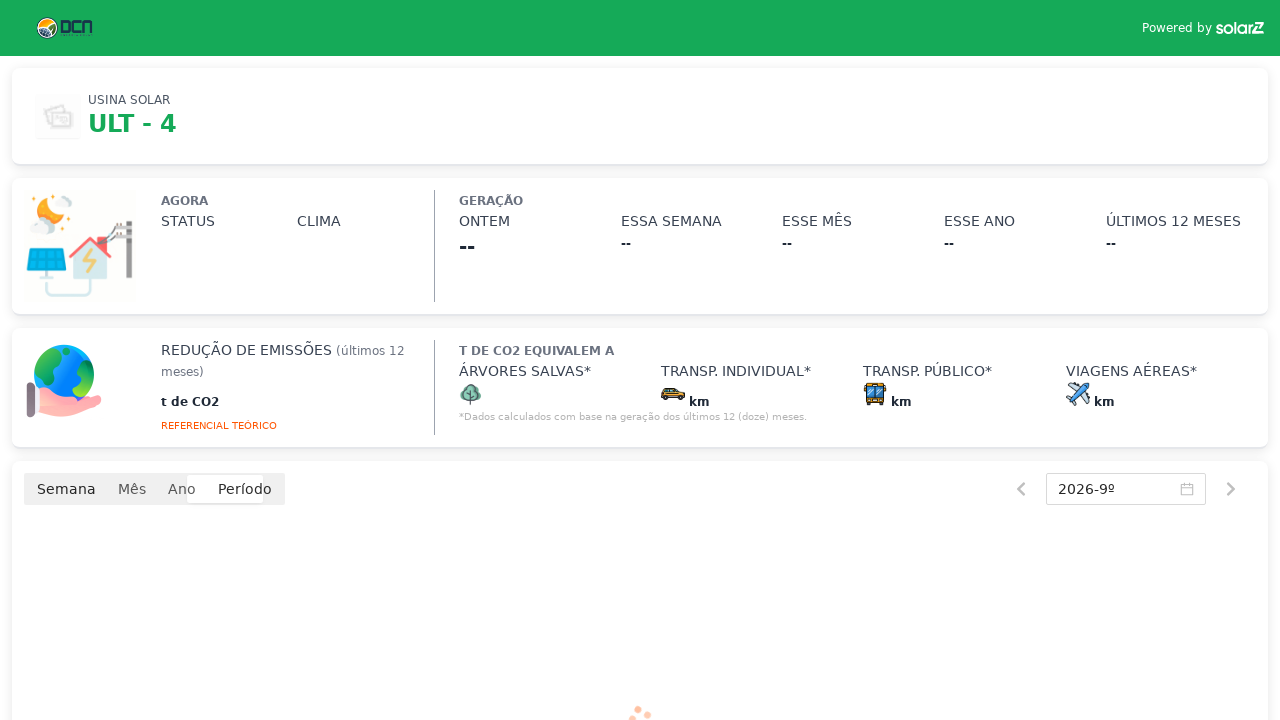

Waited 5 seconds after toggling ULT 4
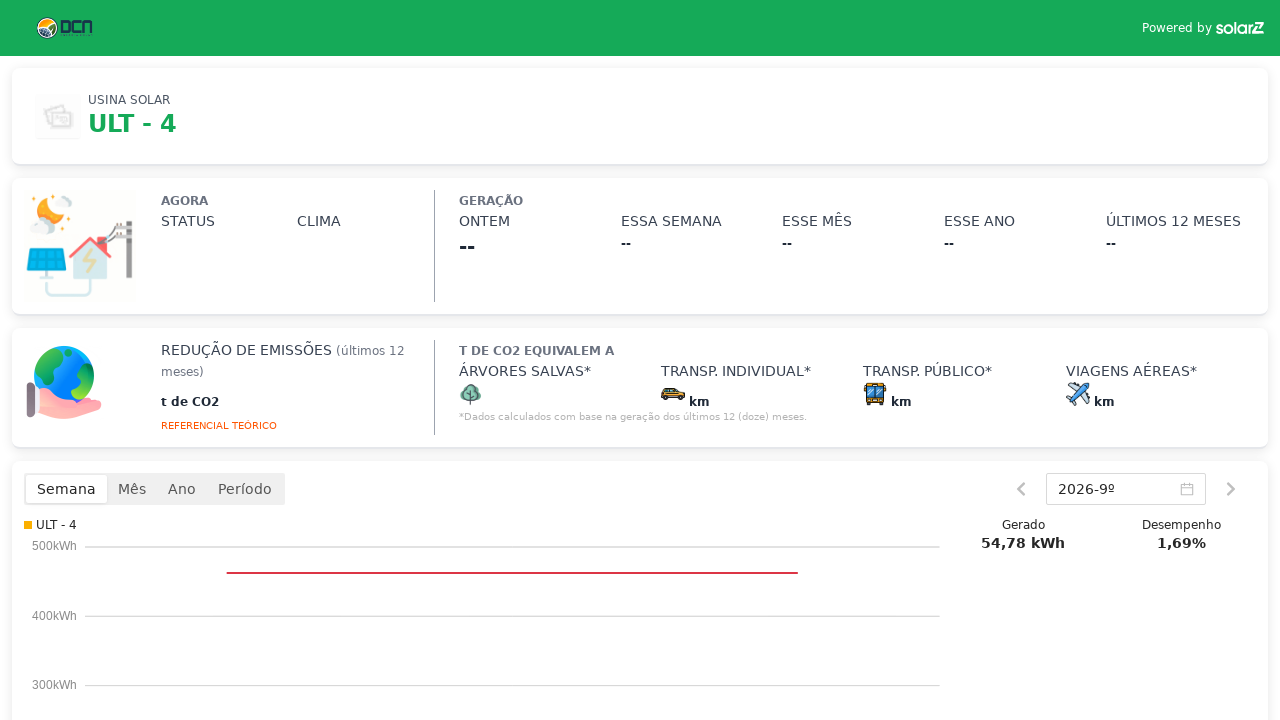

Navigated to ULT 2 (fourth solar plant) generation day page
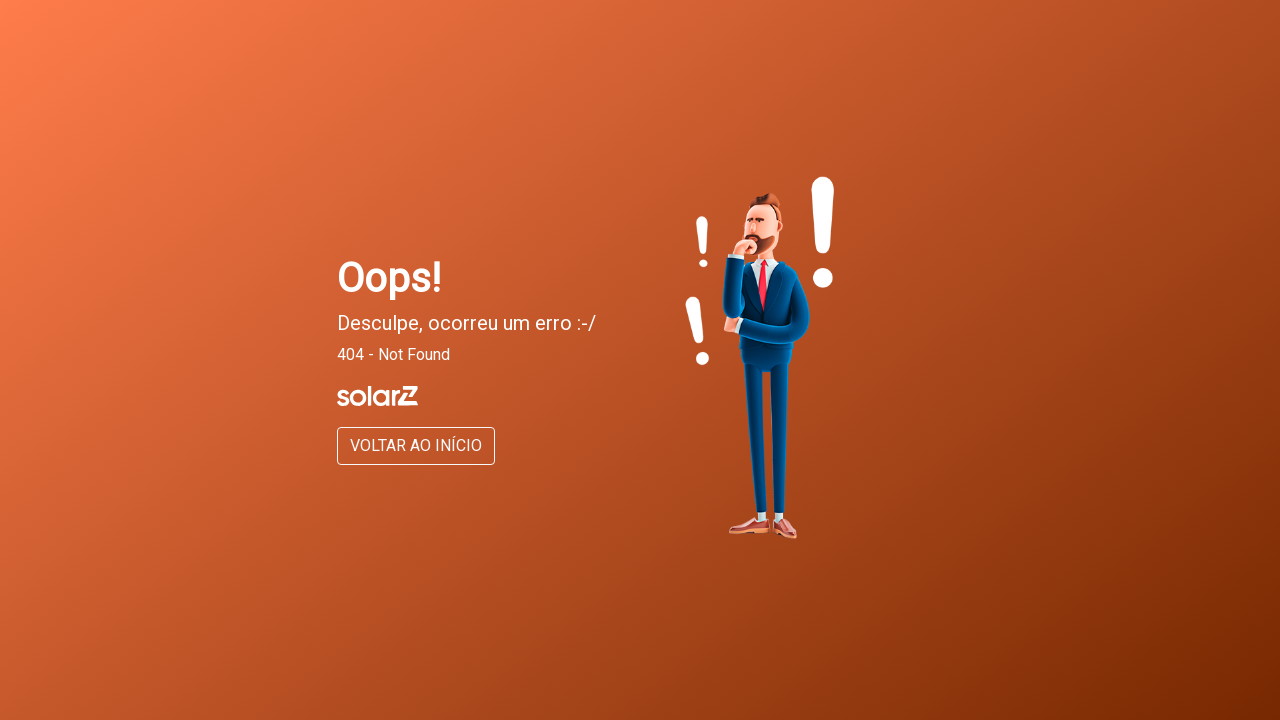

Navigated to ULT 2 monitoring page
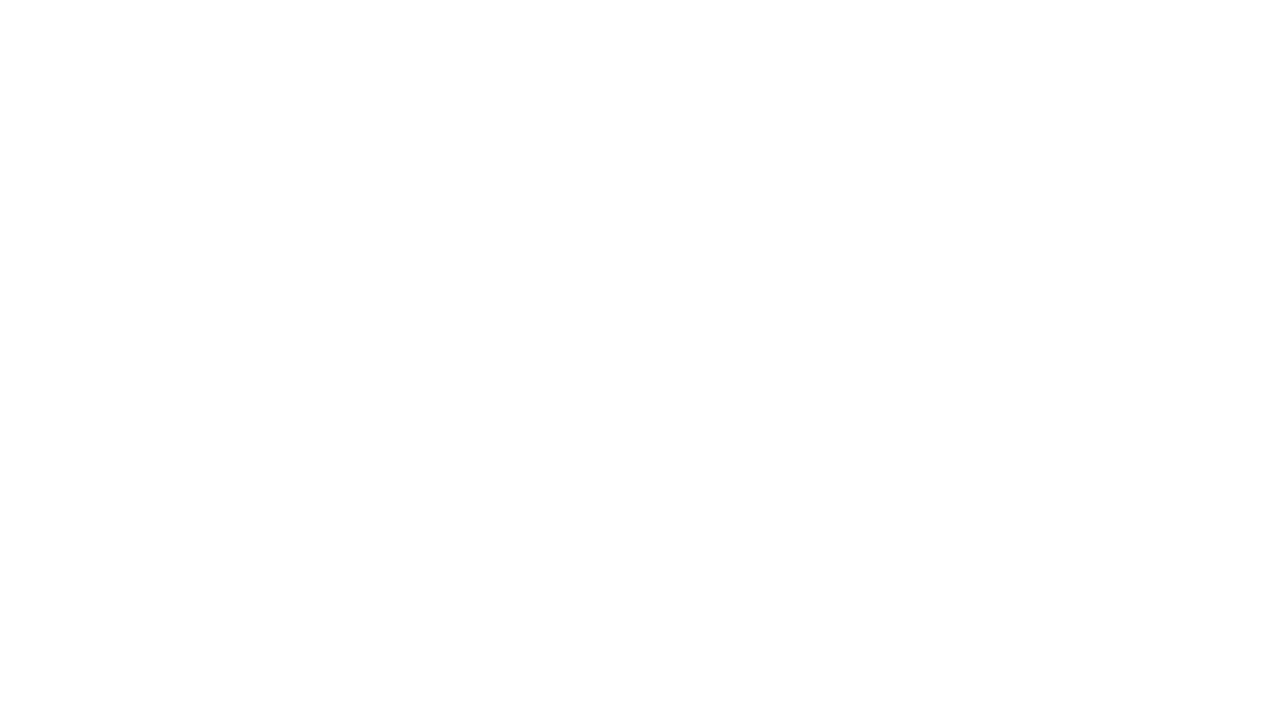

Waited 5 seconds for ULT 2 page to load
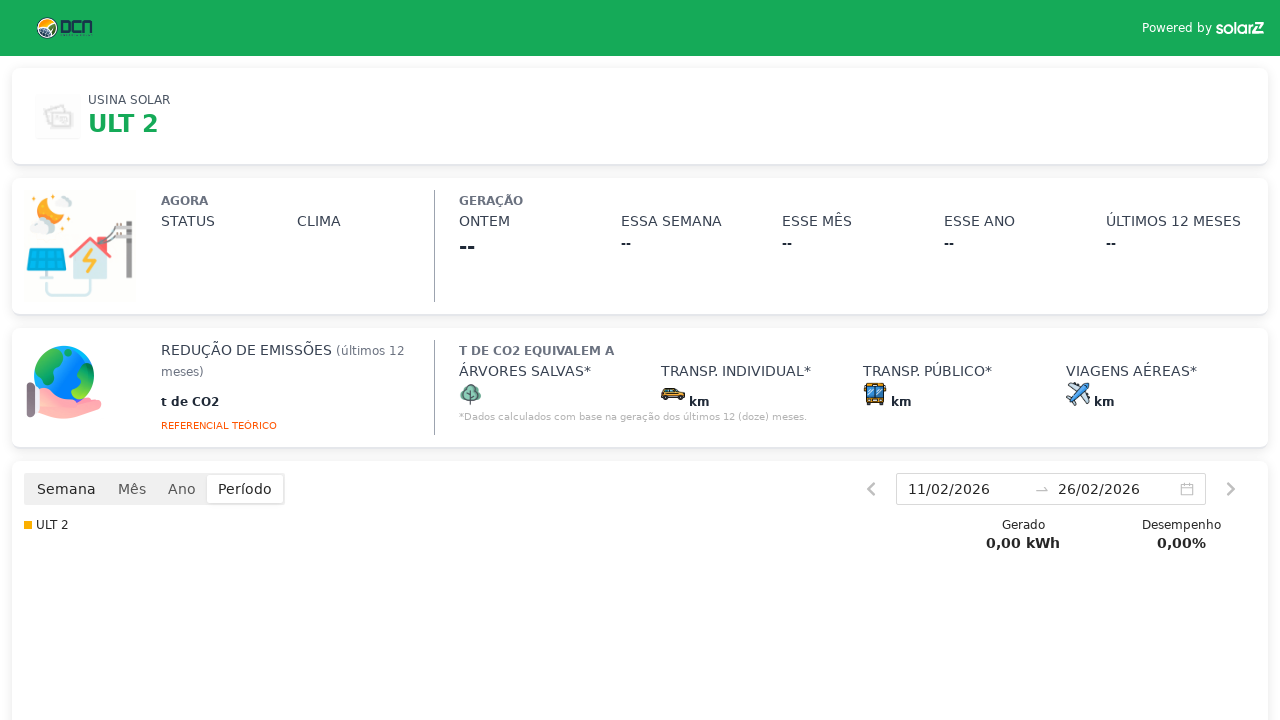

Clicked toggle/filter button on ULT 2 to refresh data at (66, 489) on xpath=//*[@id='__next']/div/div/div/div/div[2]/div/div/div[2]/div/div[4]/div[1]/
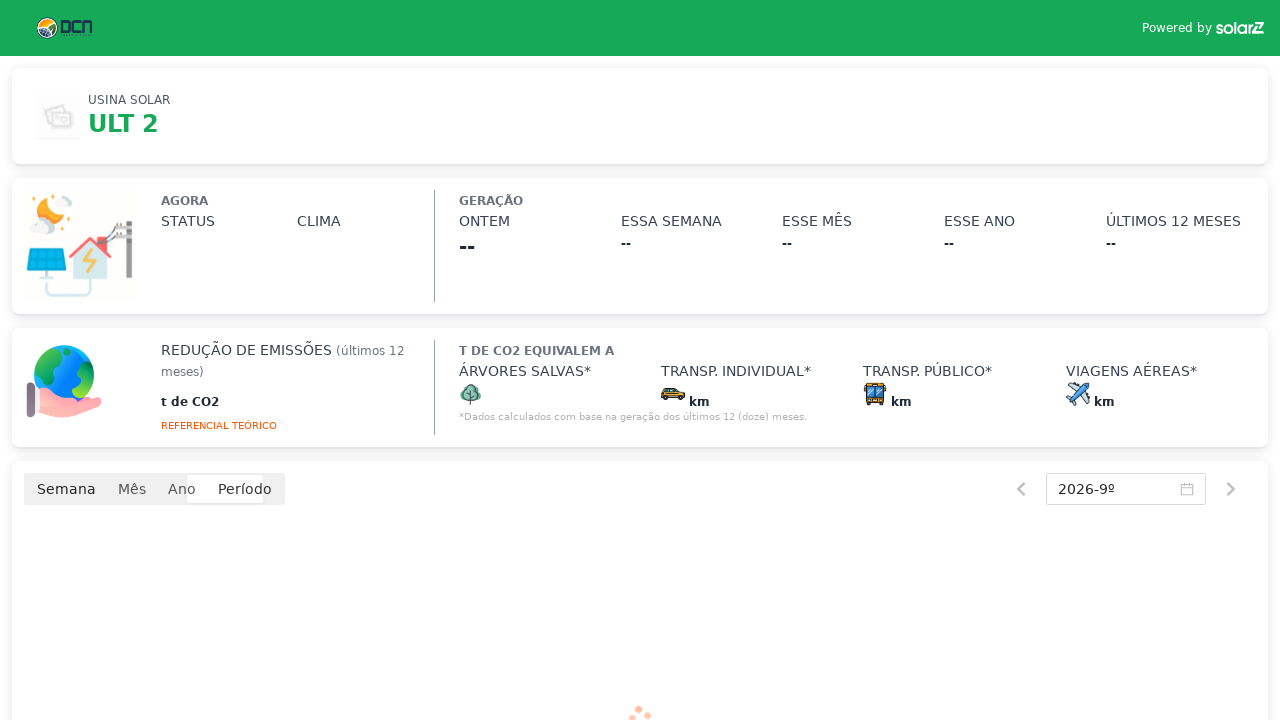

Waited 5 seconds after toggling ULT 2
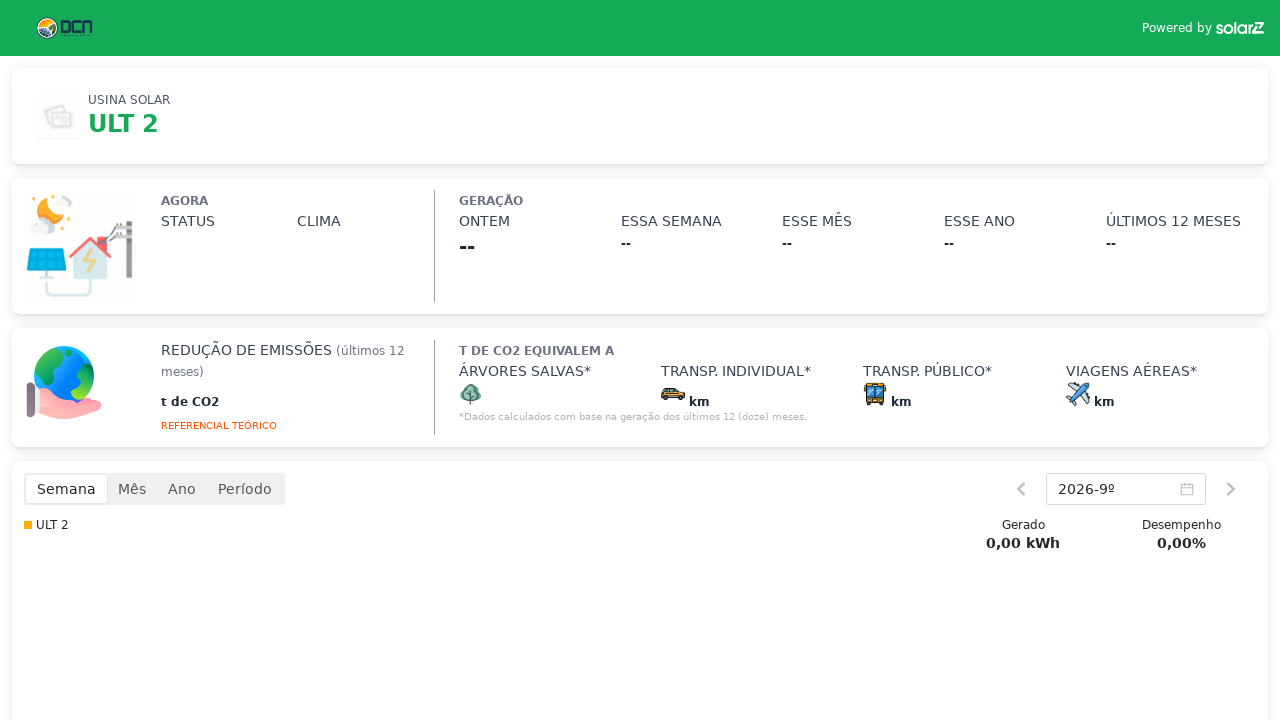

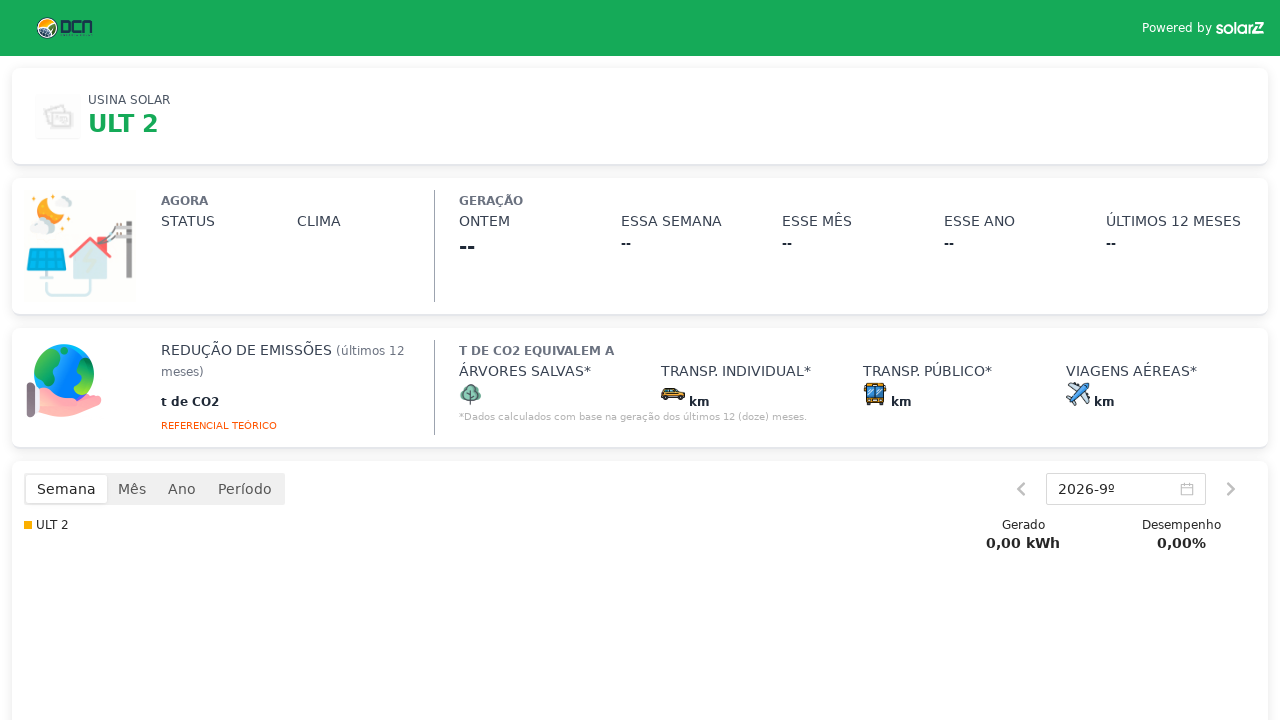